Navigates to the DemoQA sortable interactions page, maximizes the browser window, and verifies that the sortable list elements are present and accessible.

Starting URL: https://demoqa.com/sortable

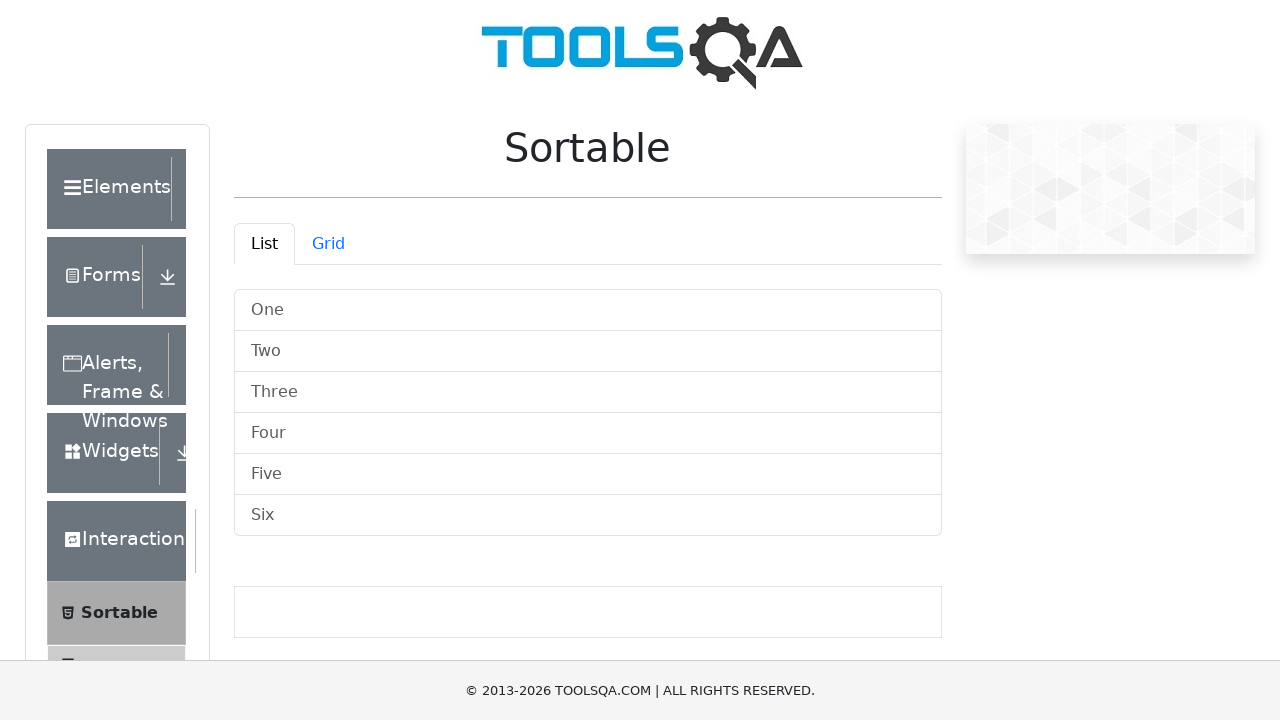

Set viewport to 1920x1080 to maximize visibility
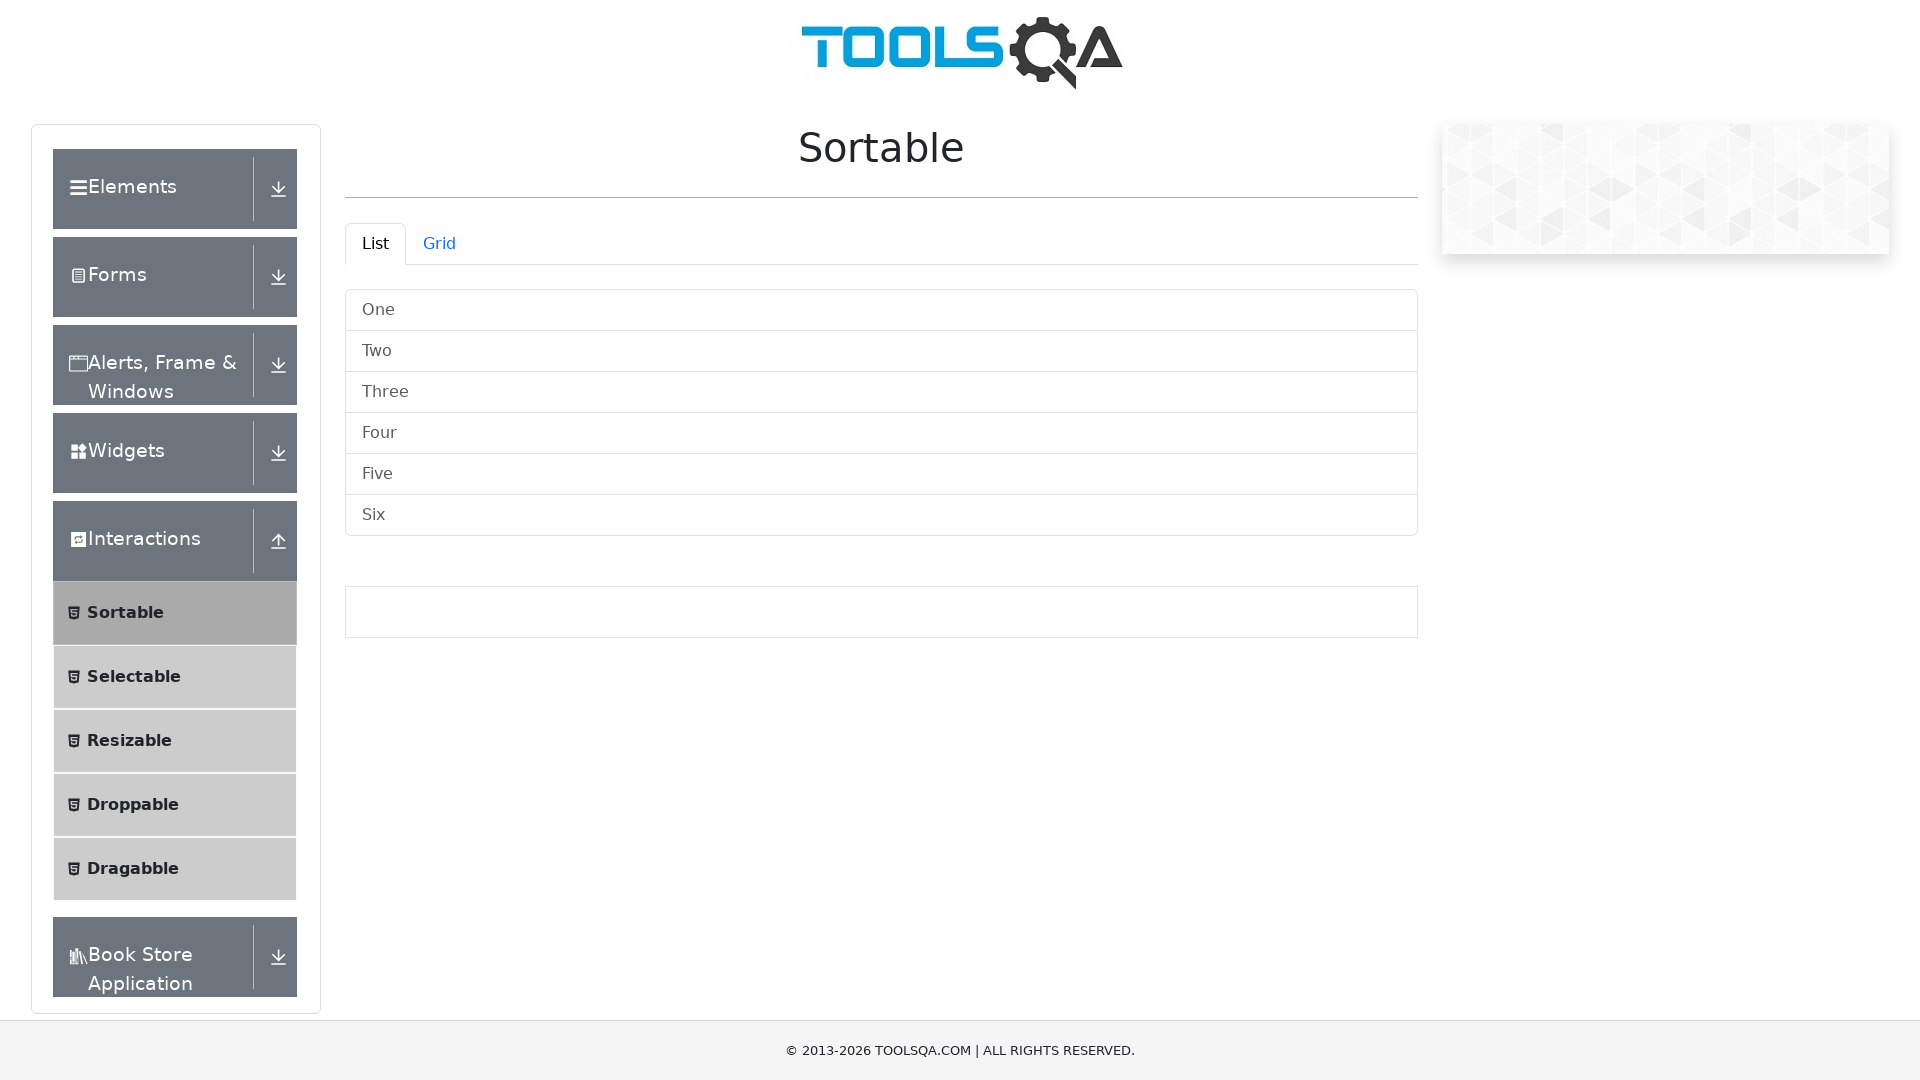

Waited for sortable list elements to be present in the DOM
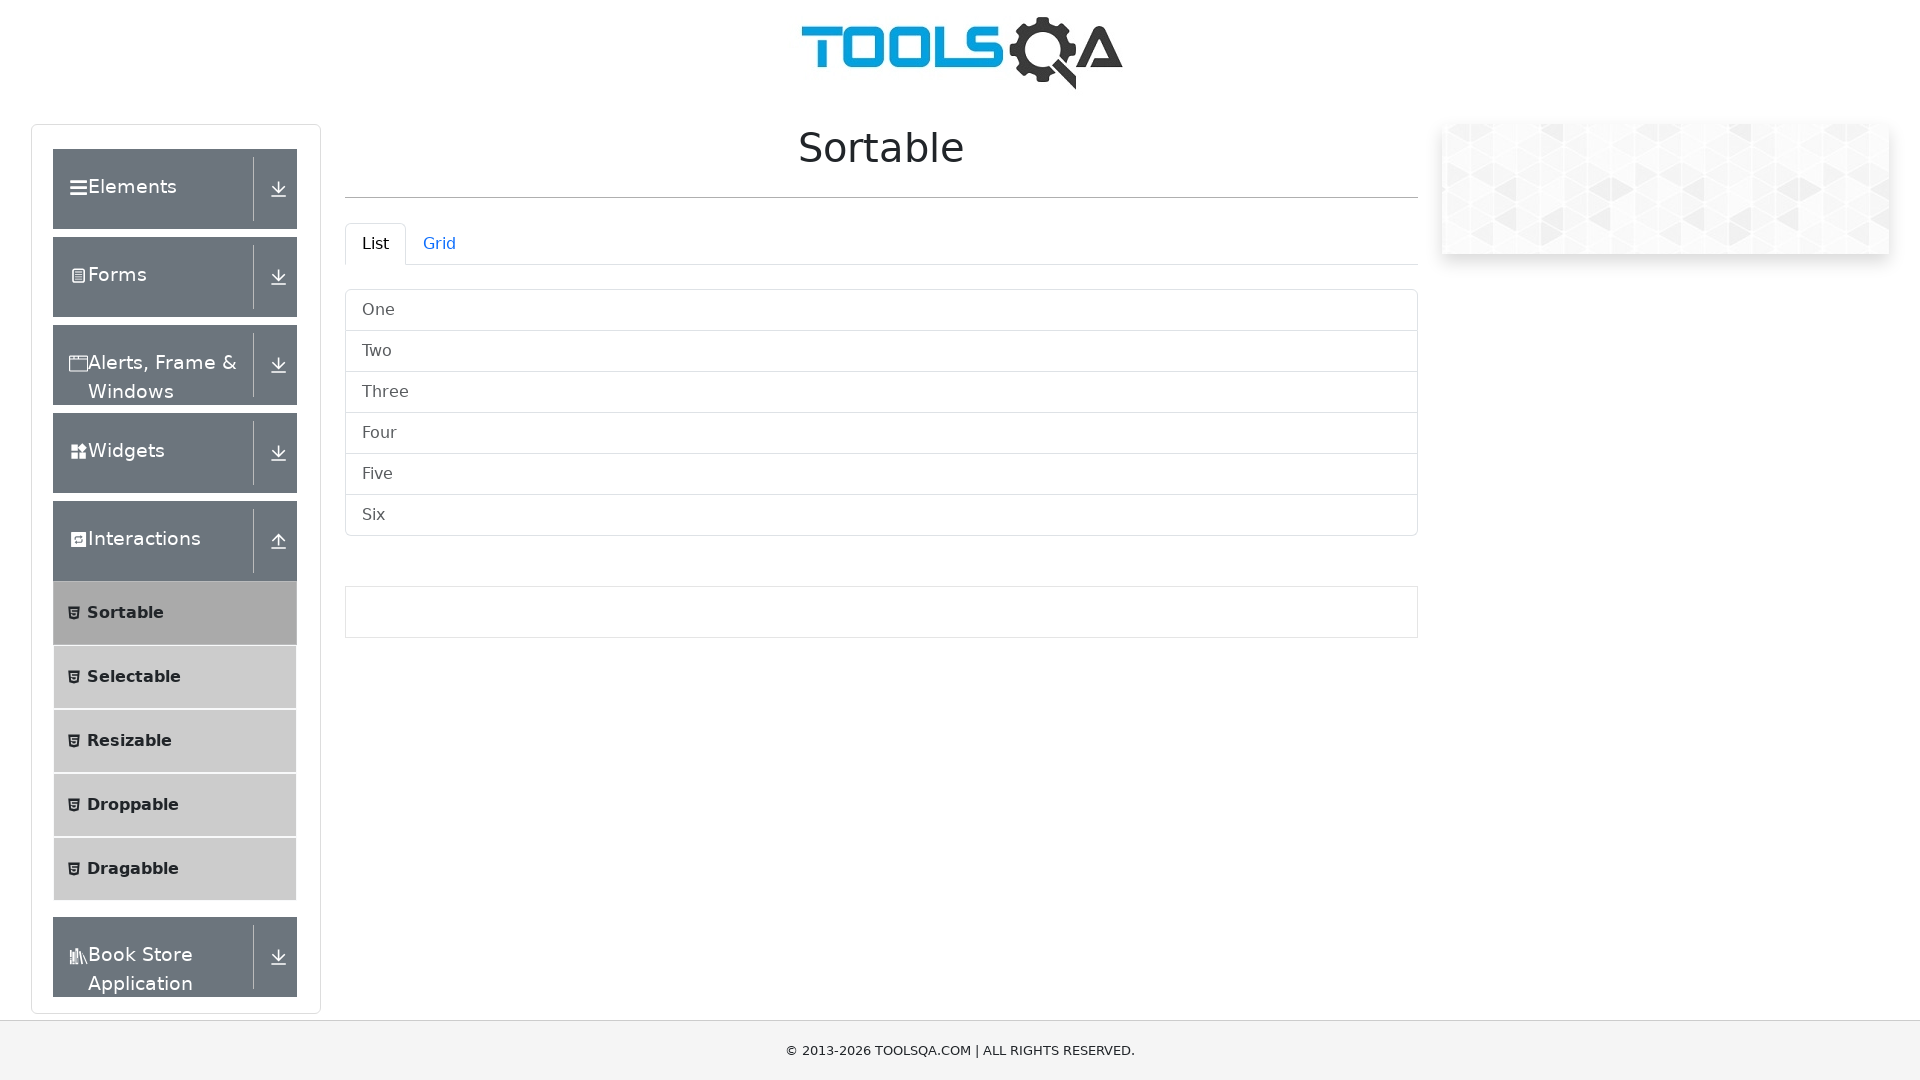

Located all sortable list item elements
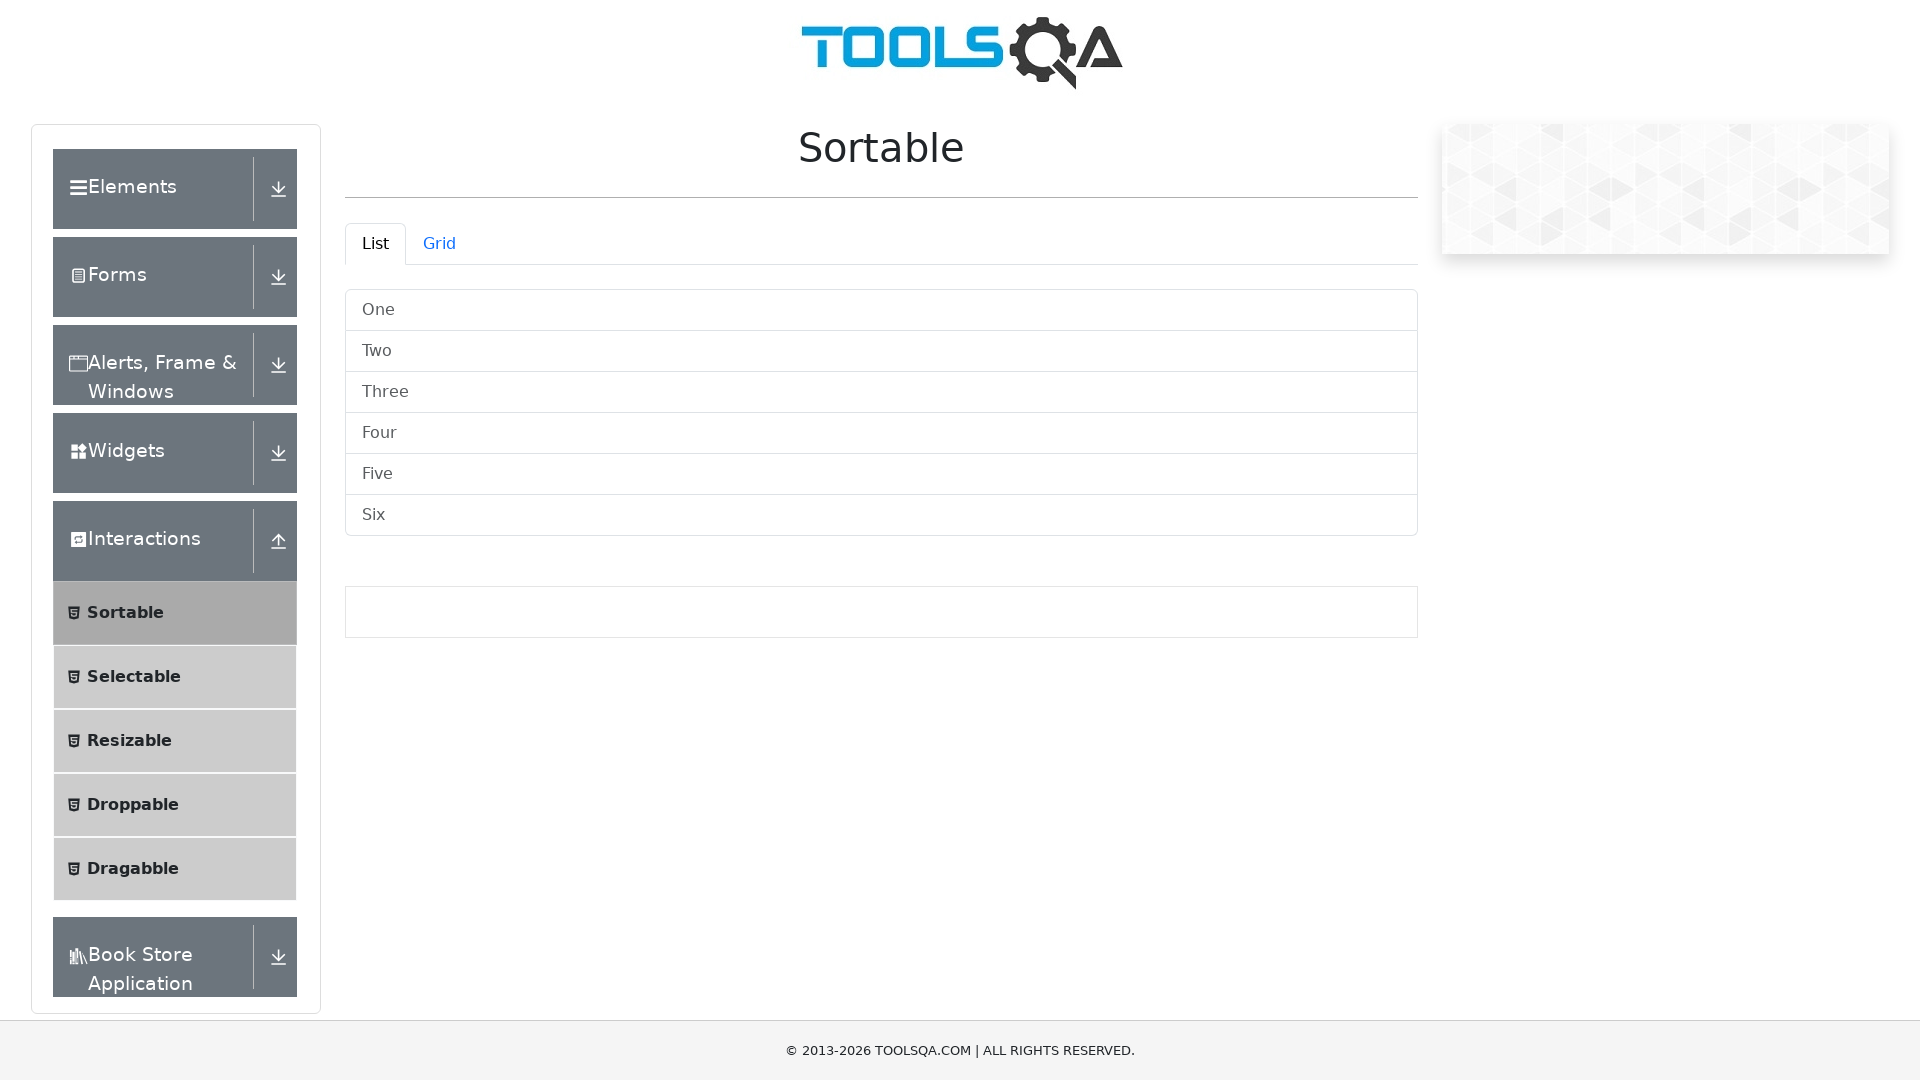

Verified first list element is visible and accessible
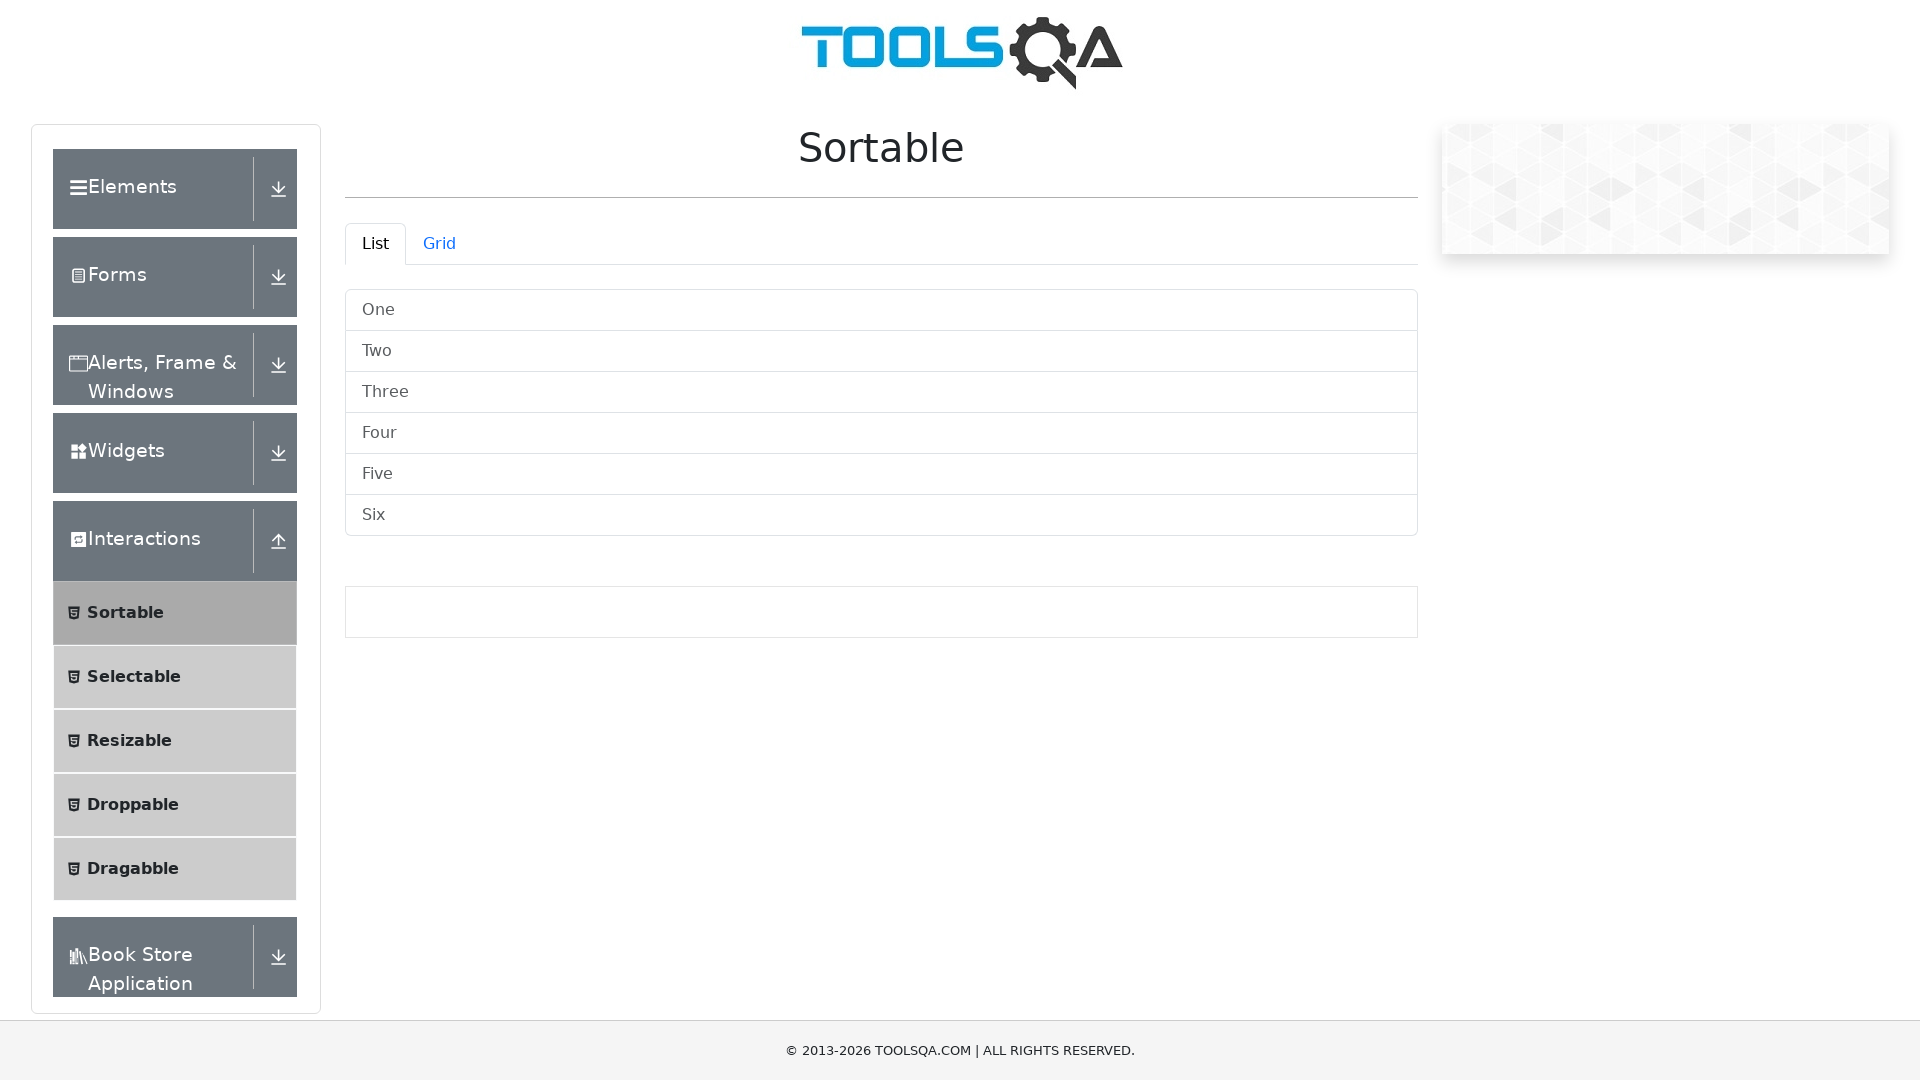

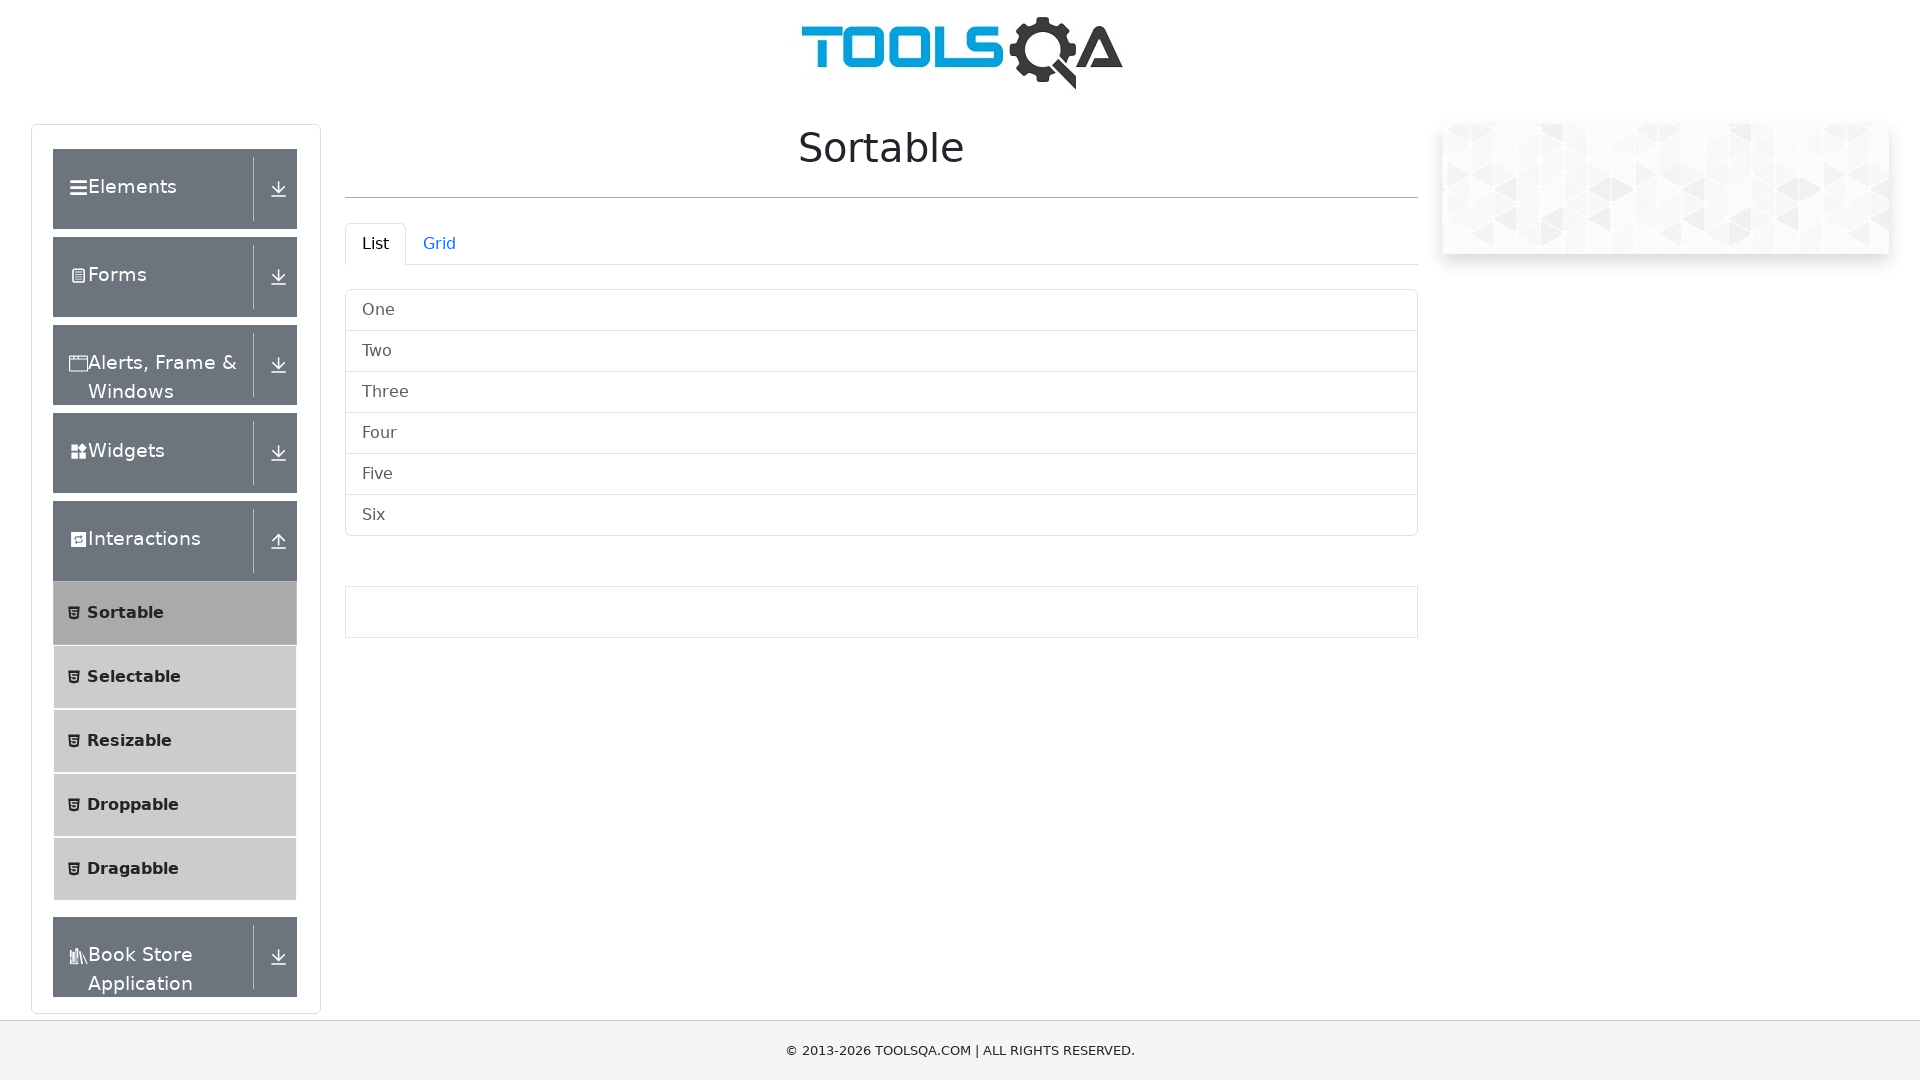